Navigates to the WebdriverIO homepage and waits for the page to load

Starting URL: http://webdriver.io

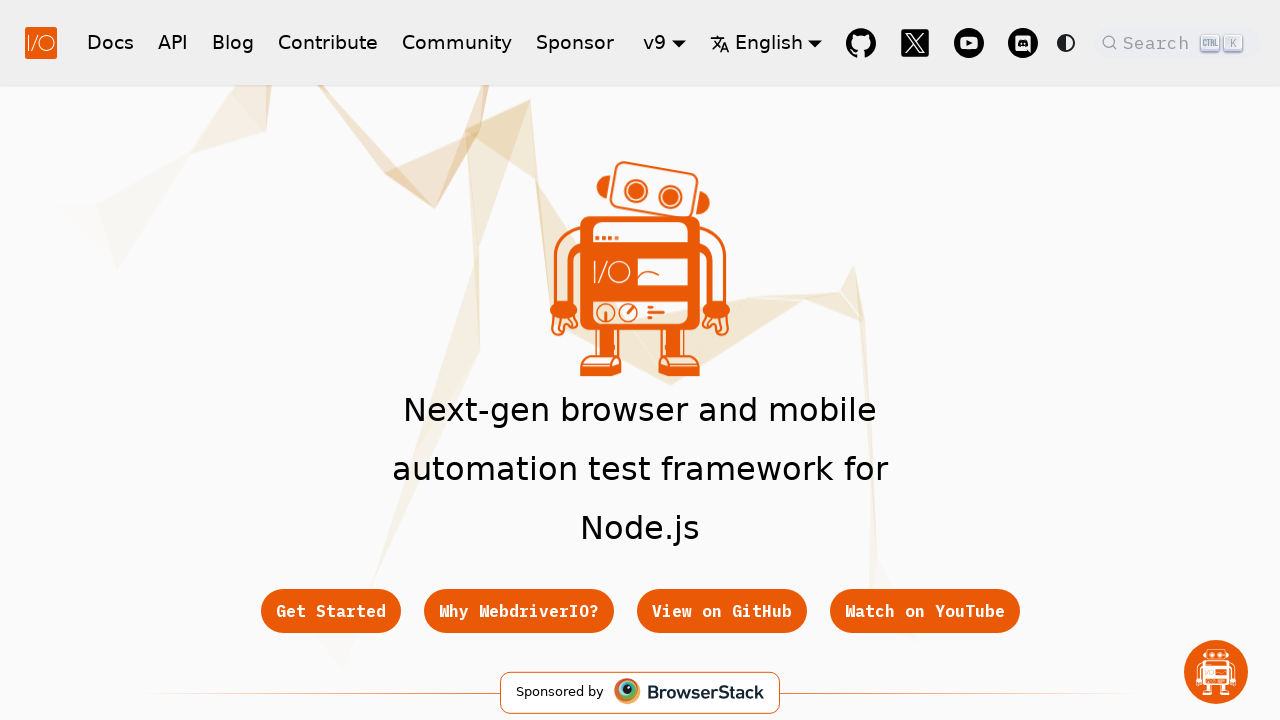

Waited for page to reach domcontentloaded state
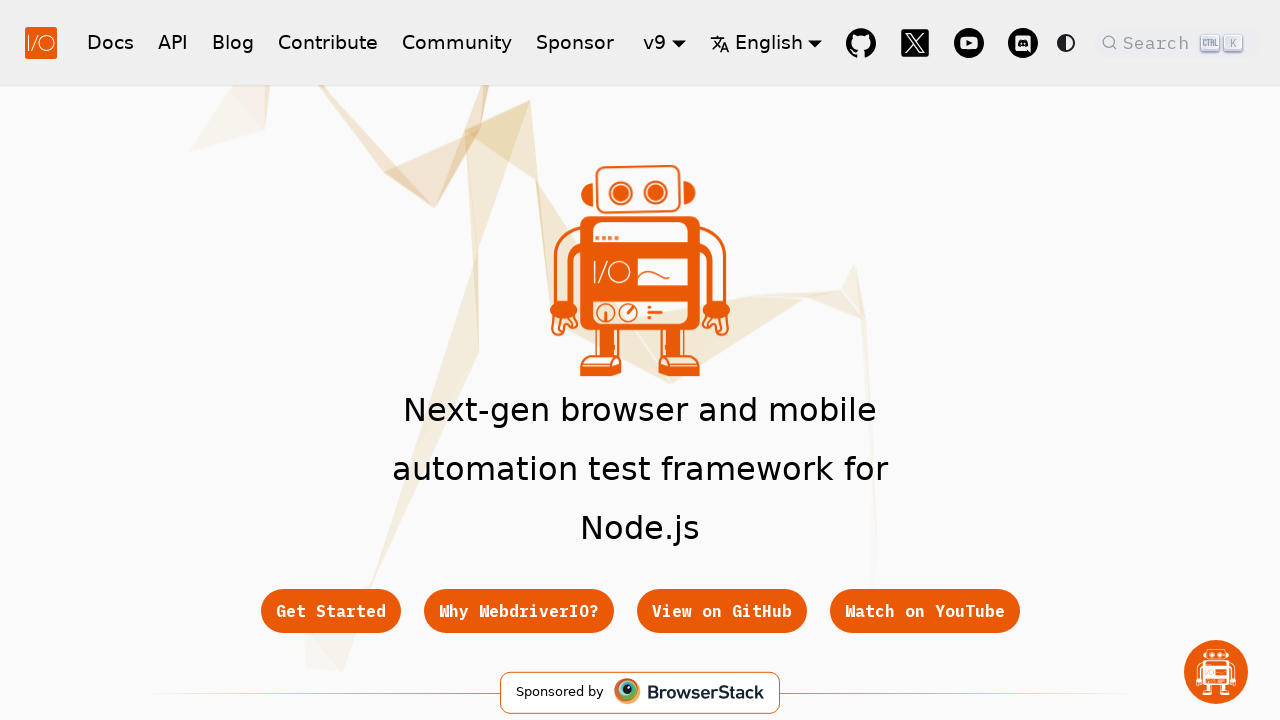

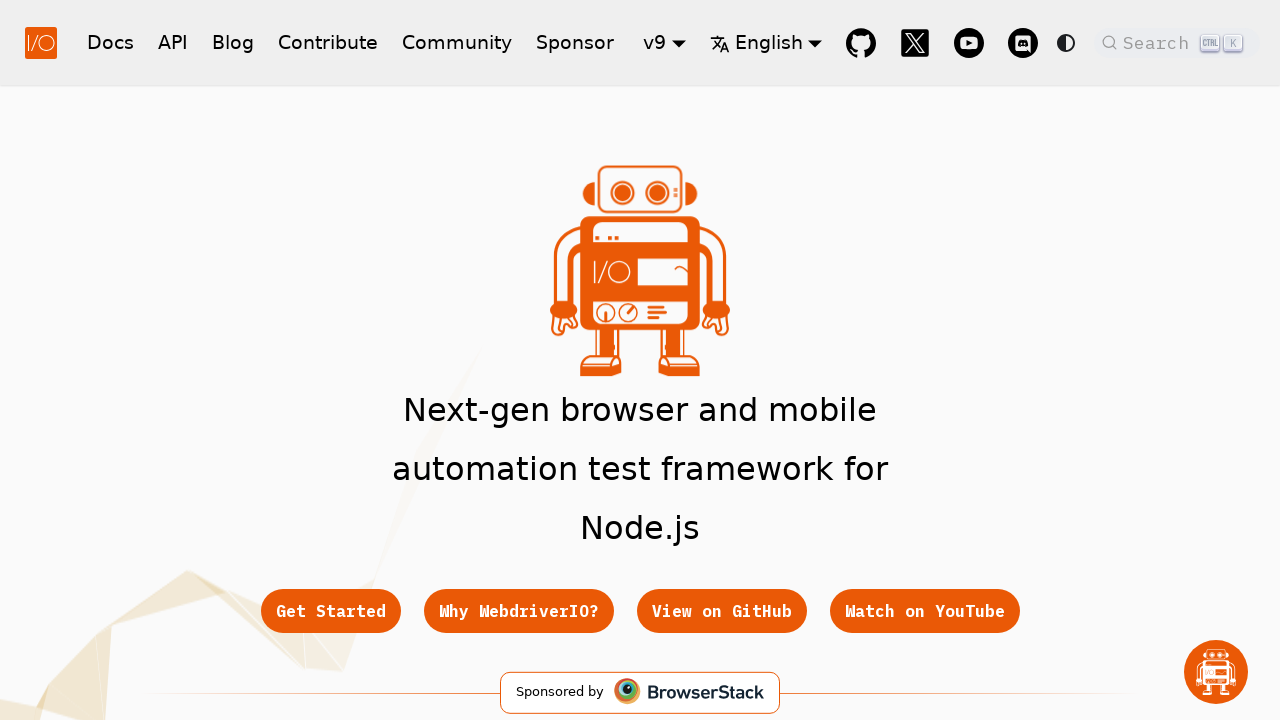